Navigates to Gmail homepage, maximizes the window, and verifies the page loads by checking that the title and URL are accessible.

Starting URL: https://gmail.com

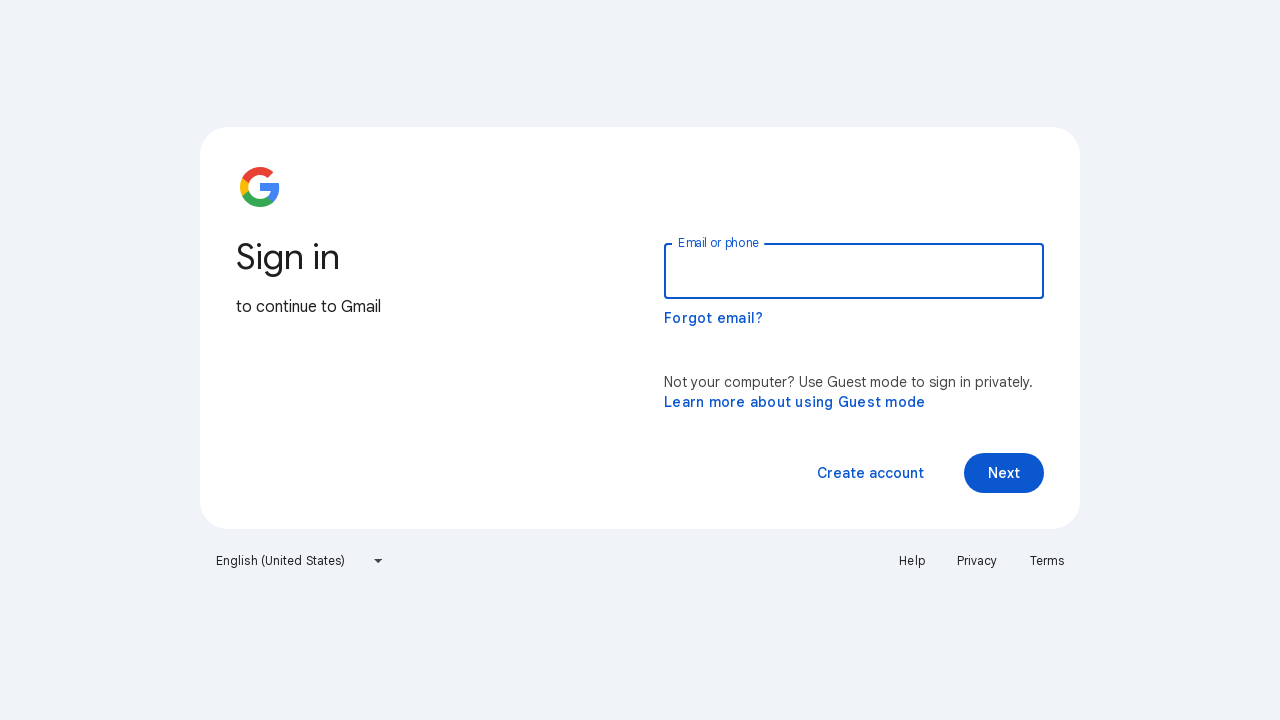

Set viewport size to 1920x1080 to maximize browser window
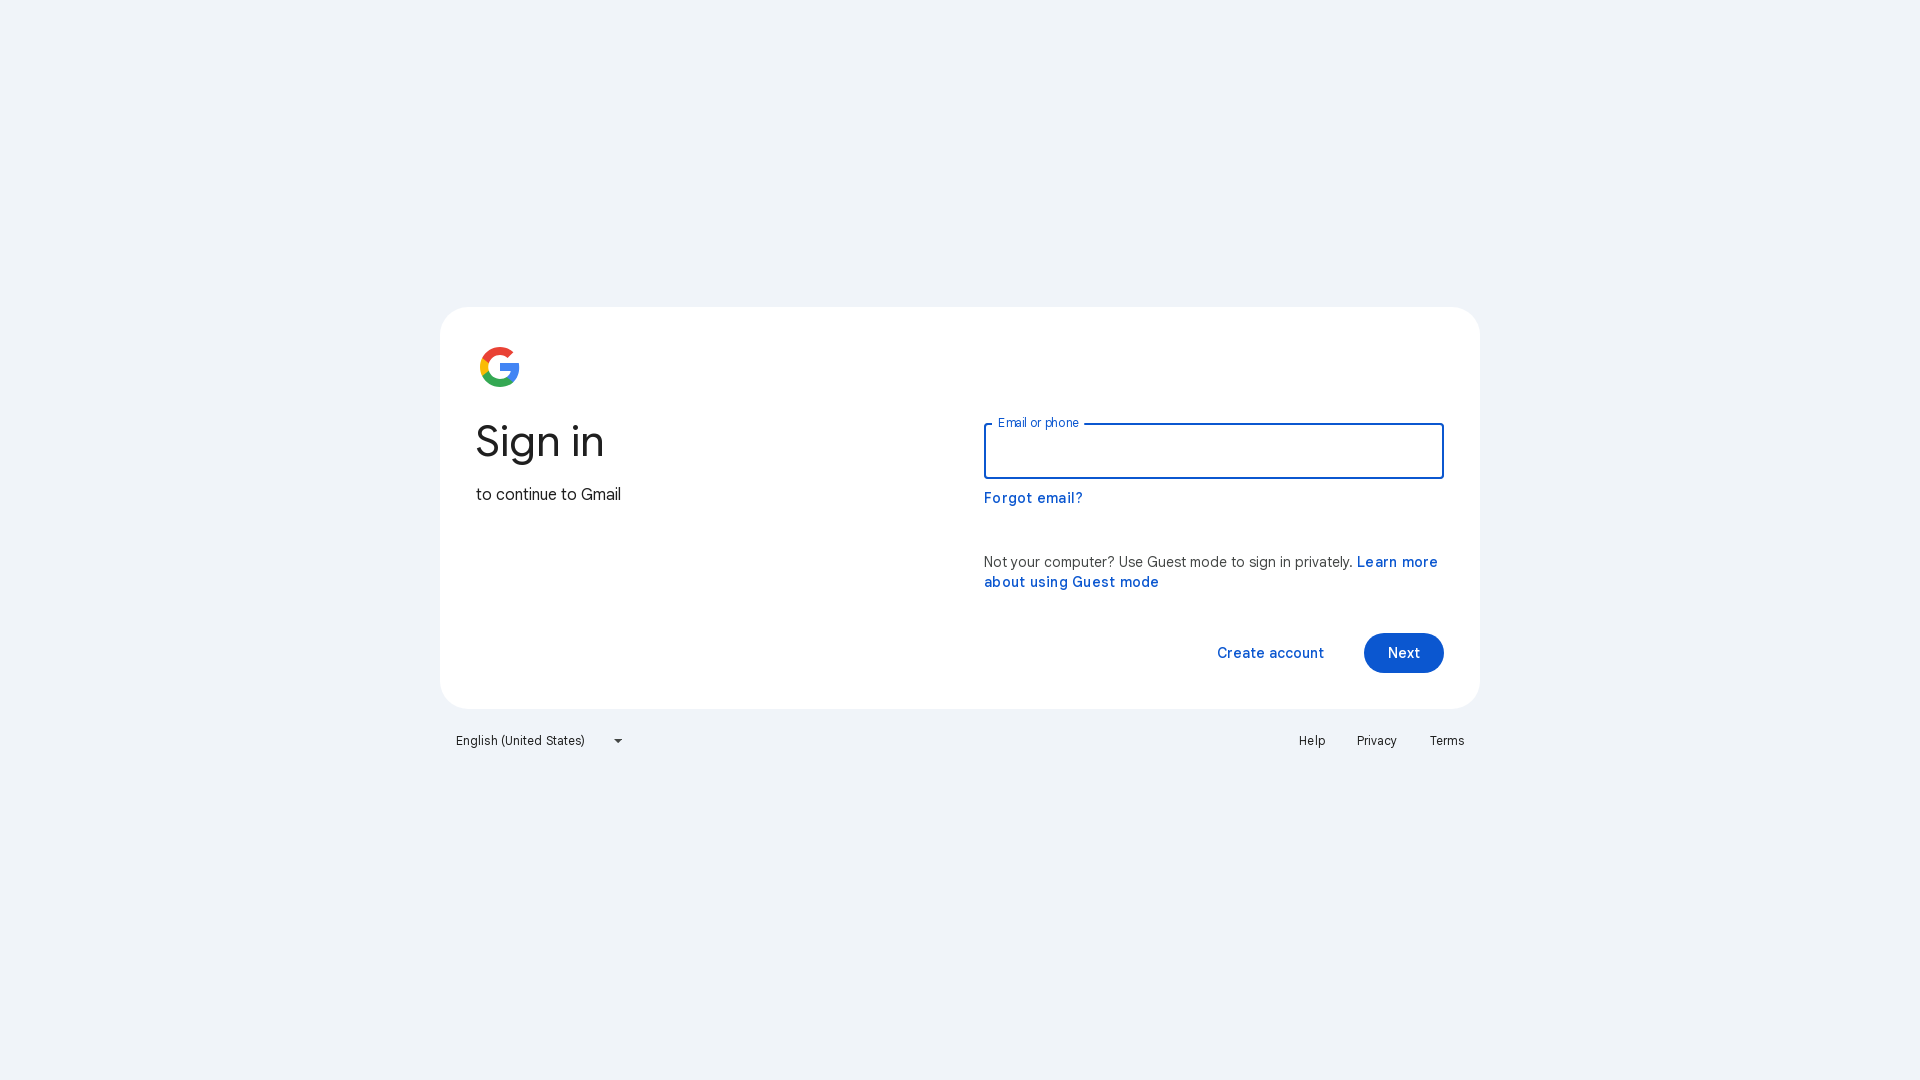

Page loaded - domcontentloaded state reached
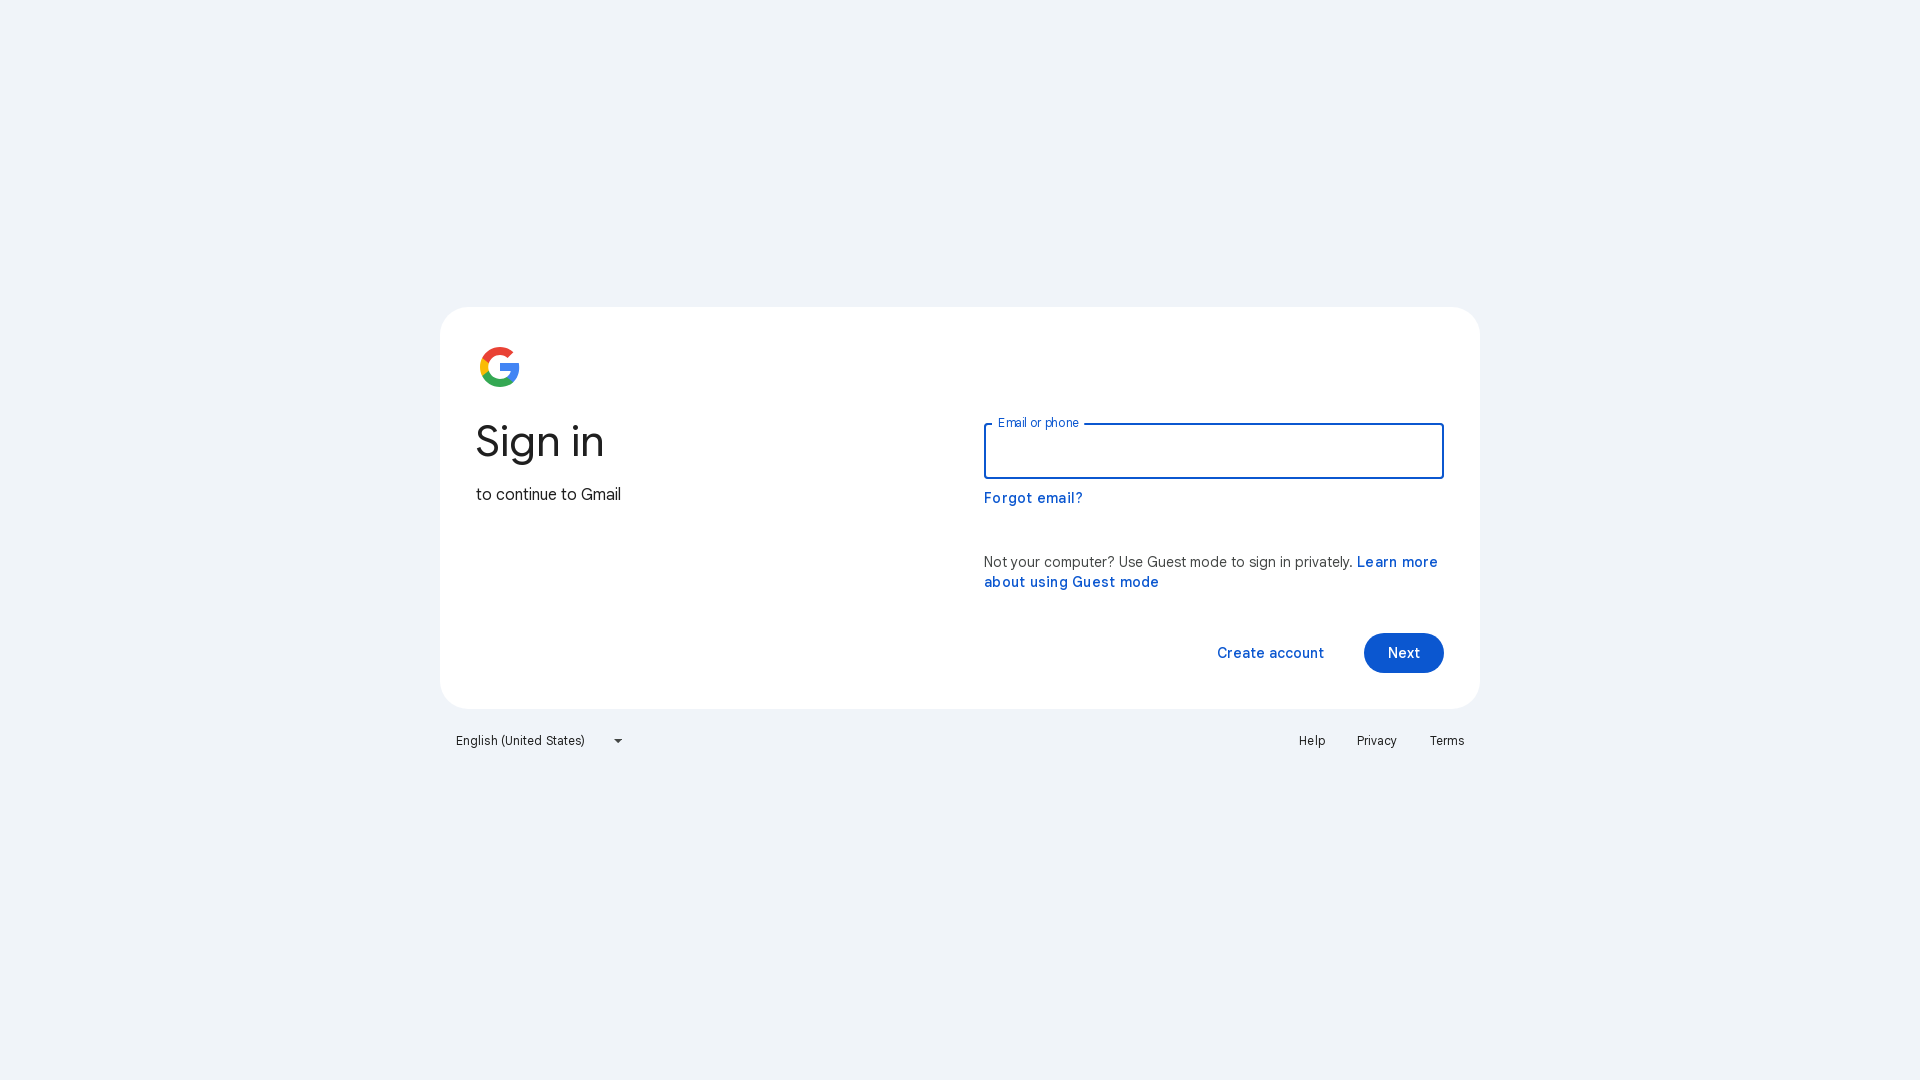

Retrieved page title: 'Gmail'
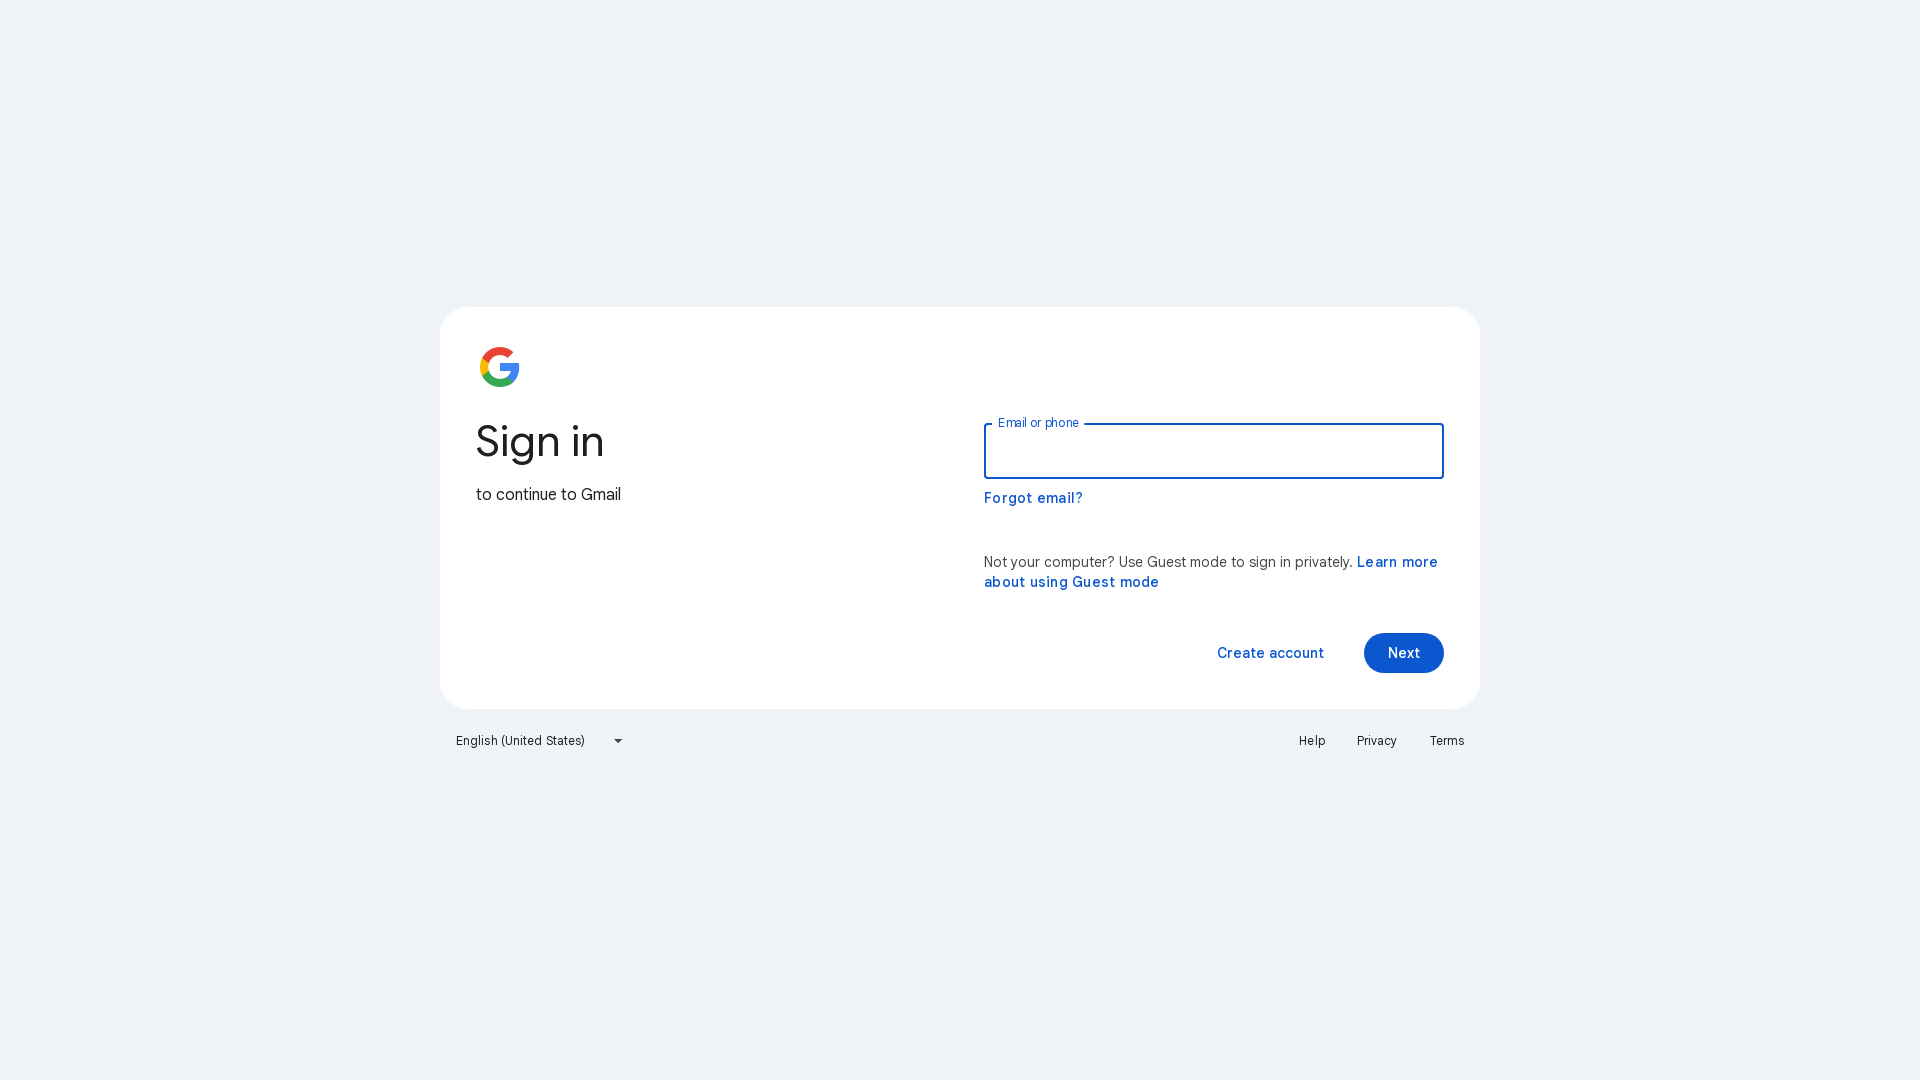

Verified page title is not empty
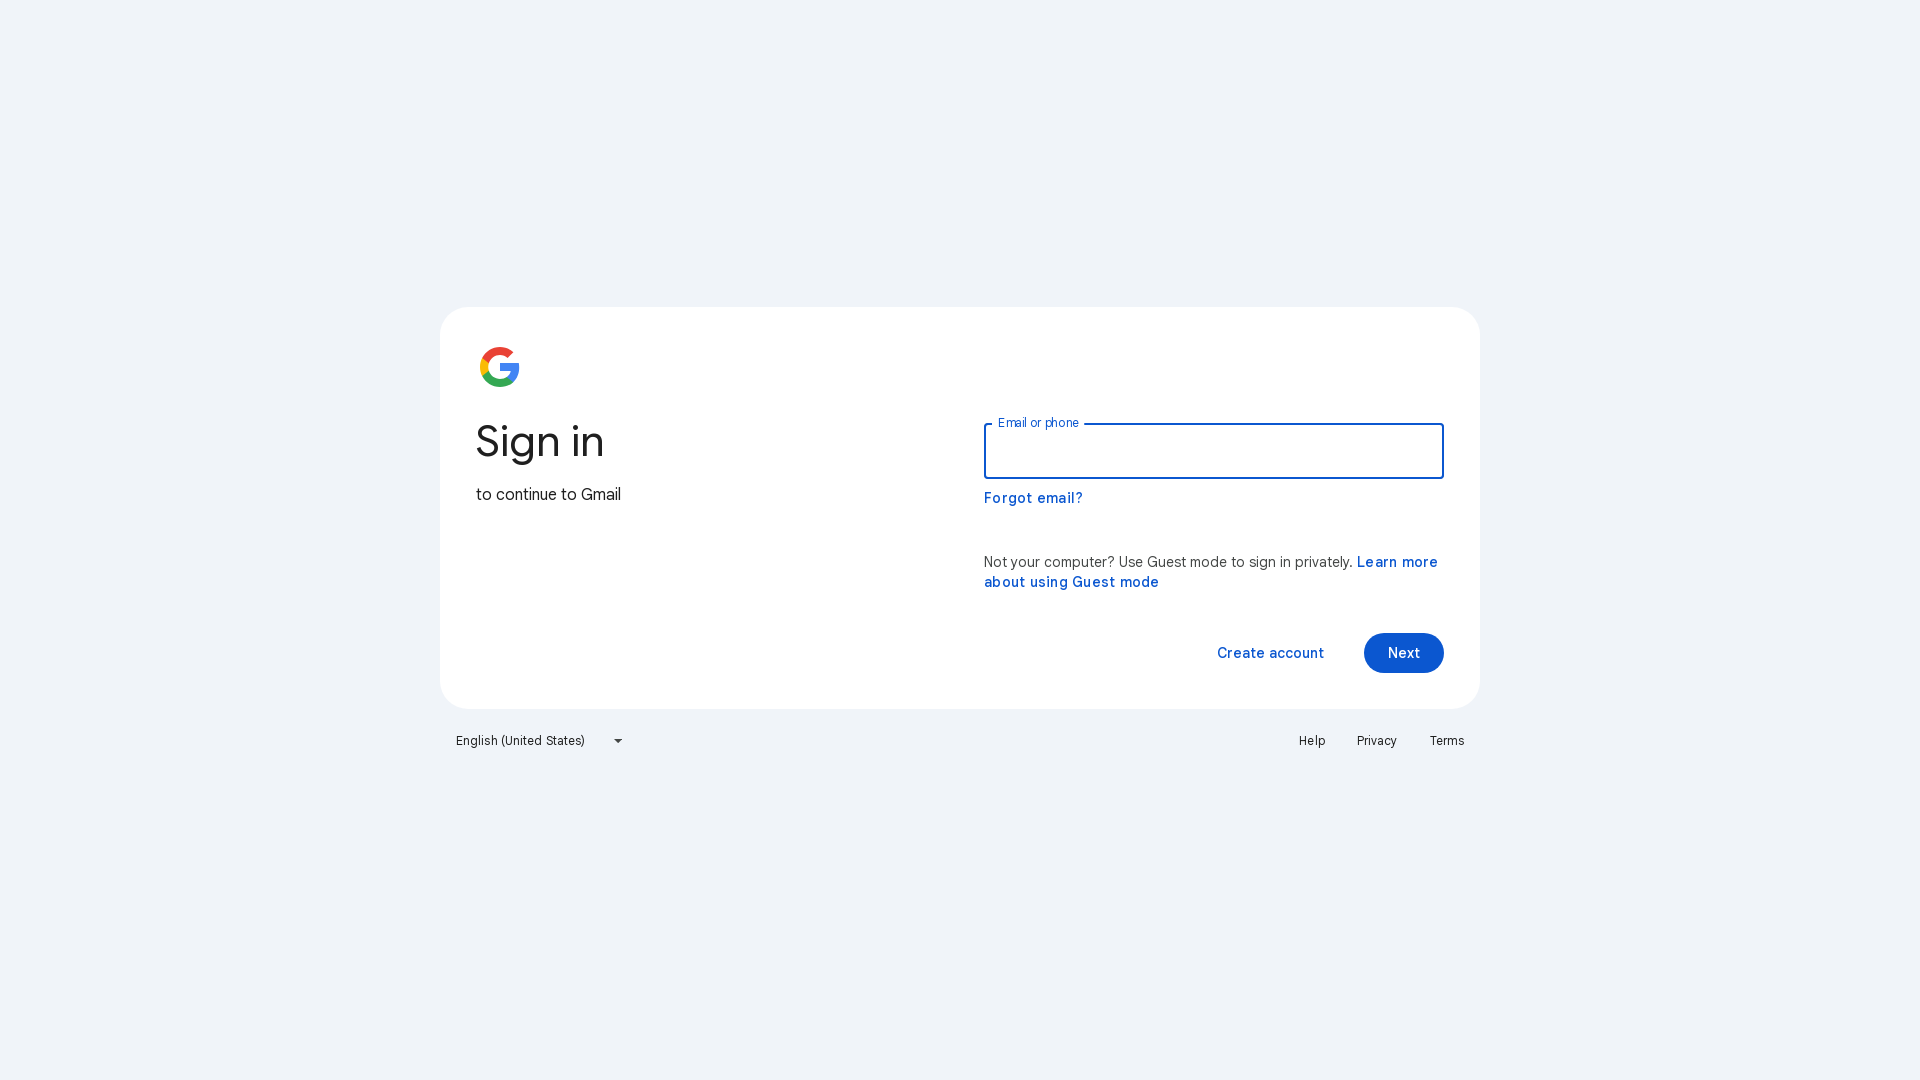

Retrieved page URL: 'https://accounts.google.com/v3/signin/identifier?continue=https%3A%2F%2Fmail.google.com%2Fmail%2Fu%2F0%2F&dsh=S-1743464040%3A1772368879801324&emr=1&followup=https%3A%2F%2Fmail.google.com%2Fmail%2Fu%2F0%2F&ifkv=ASfE1-oCX39NuqDSm0Lq9weNwxkw8-DmN_F71ZKXlrBEmC5lNmYvr_zLkq3Txo2Wvqht3p-5UGI9Cw&osid=1&passive=1209600&service=mail&flowName=GlifWebSignIn&flowEntry=ServiceLogin'
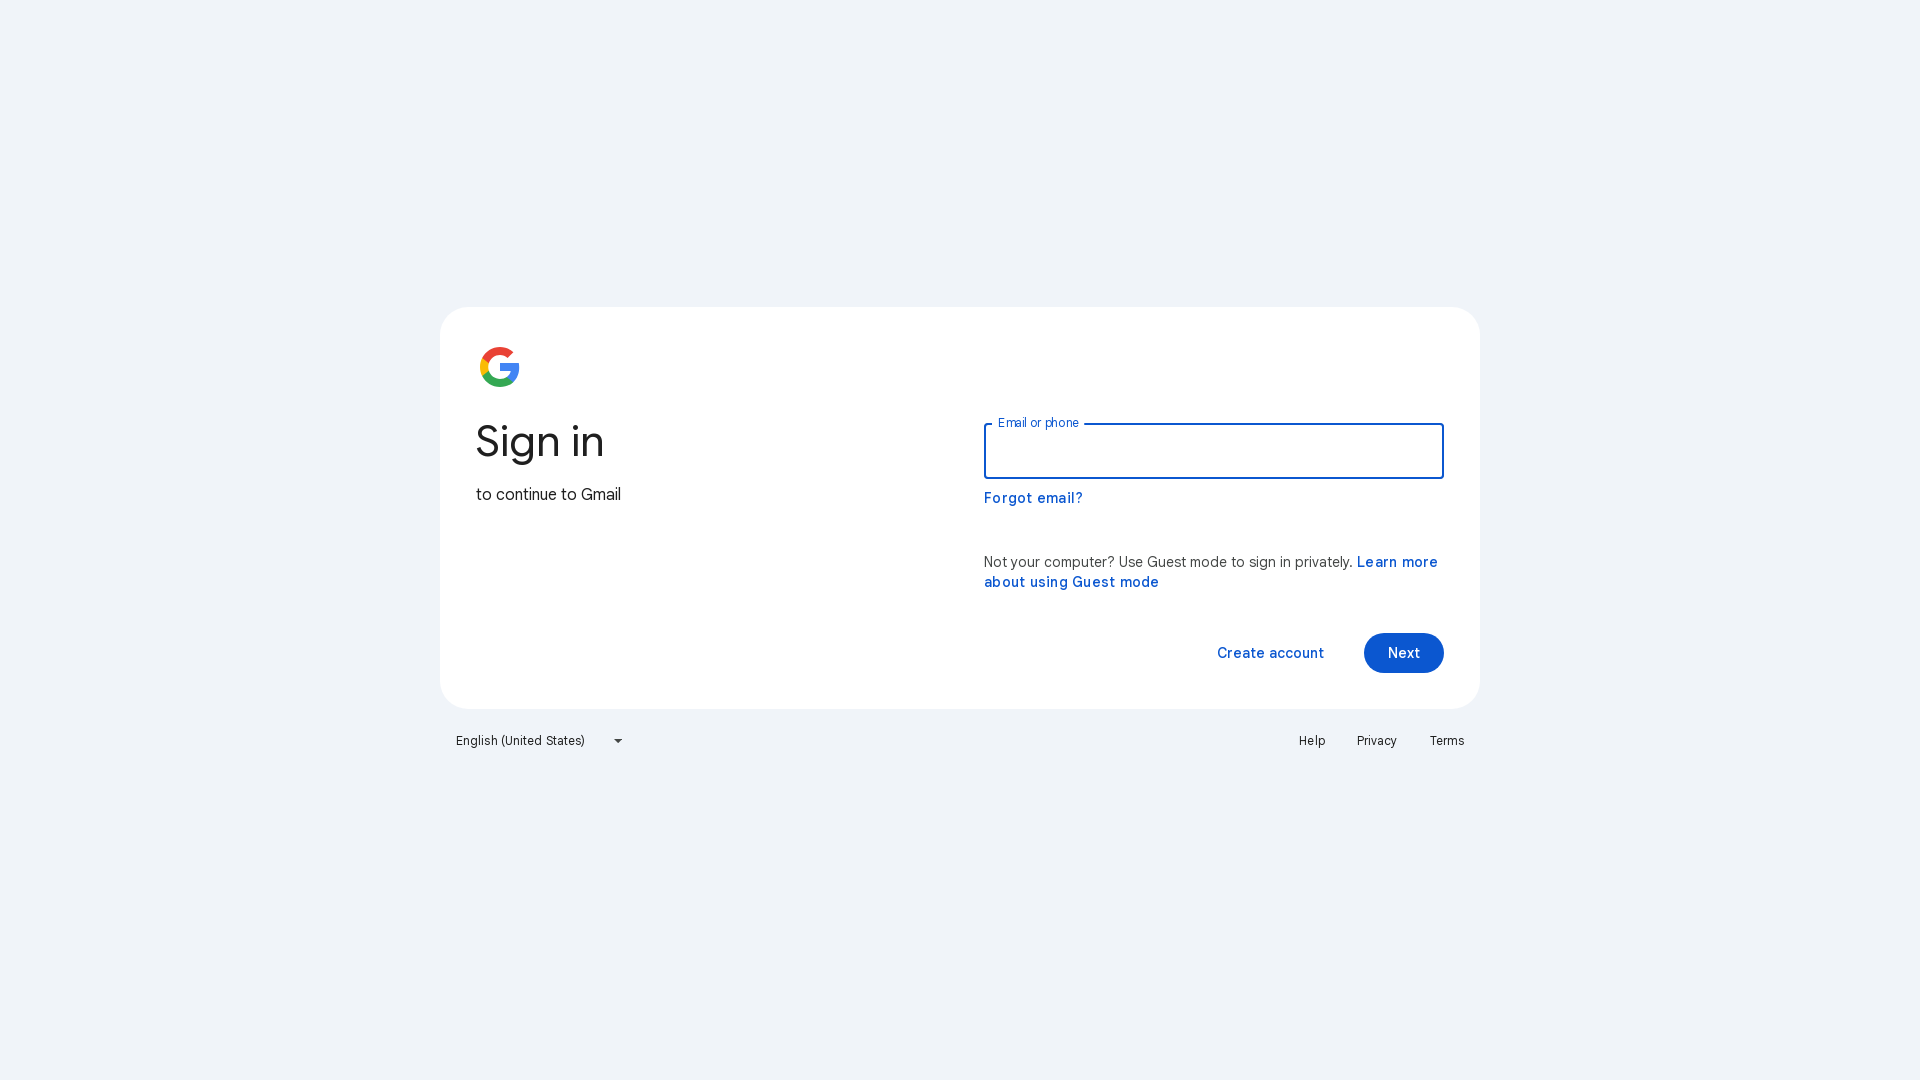

Verified page URL is not empty
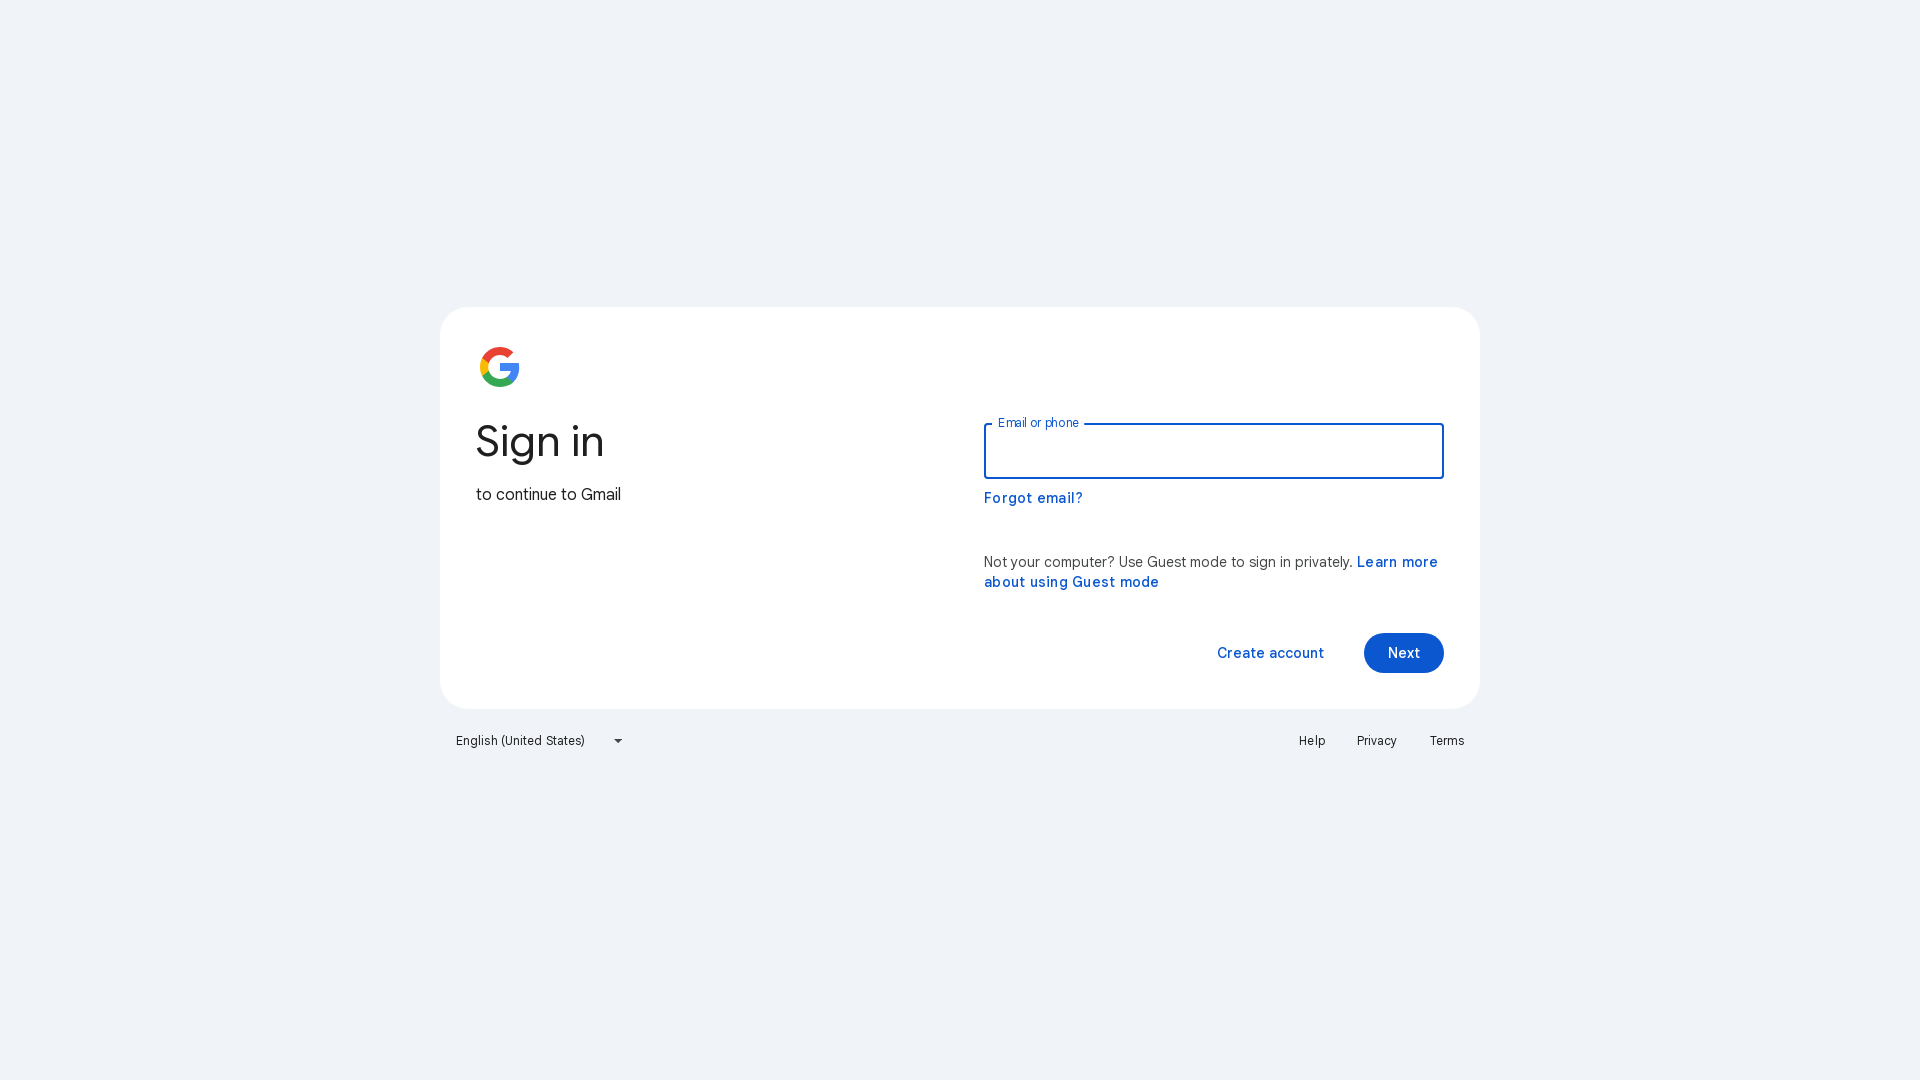

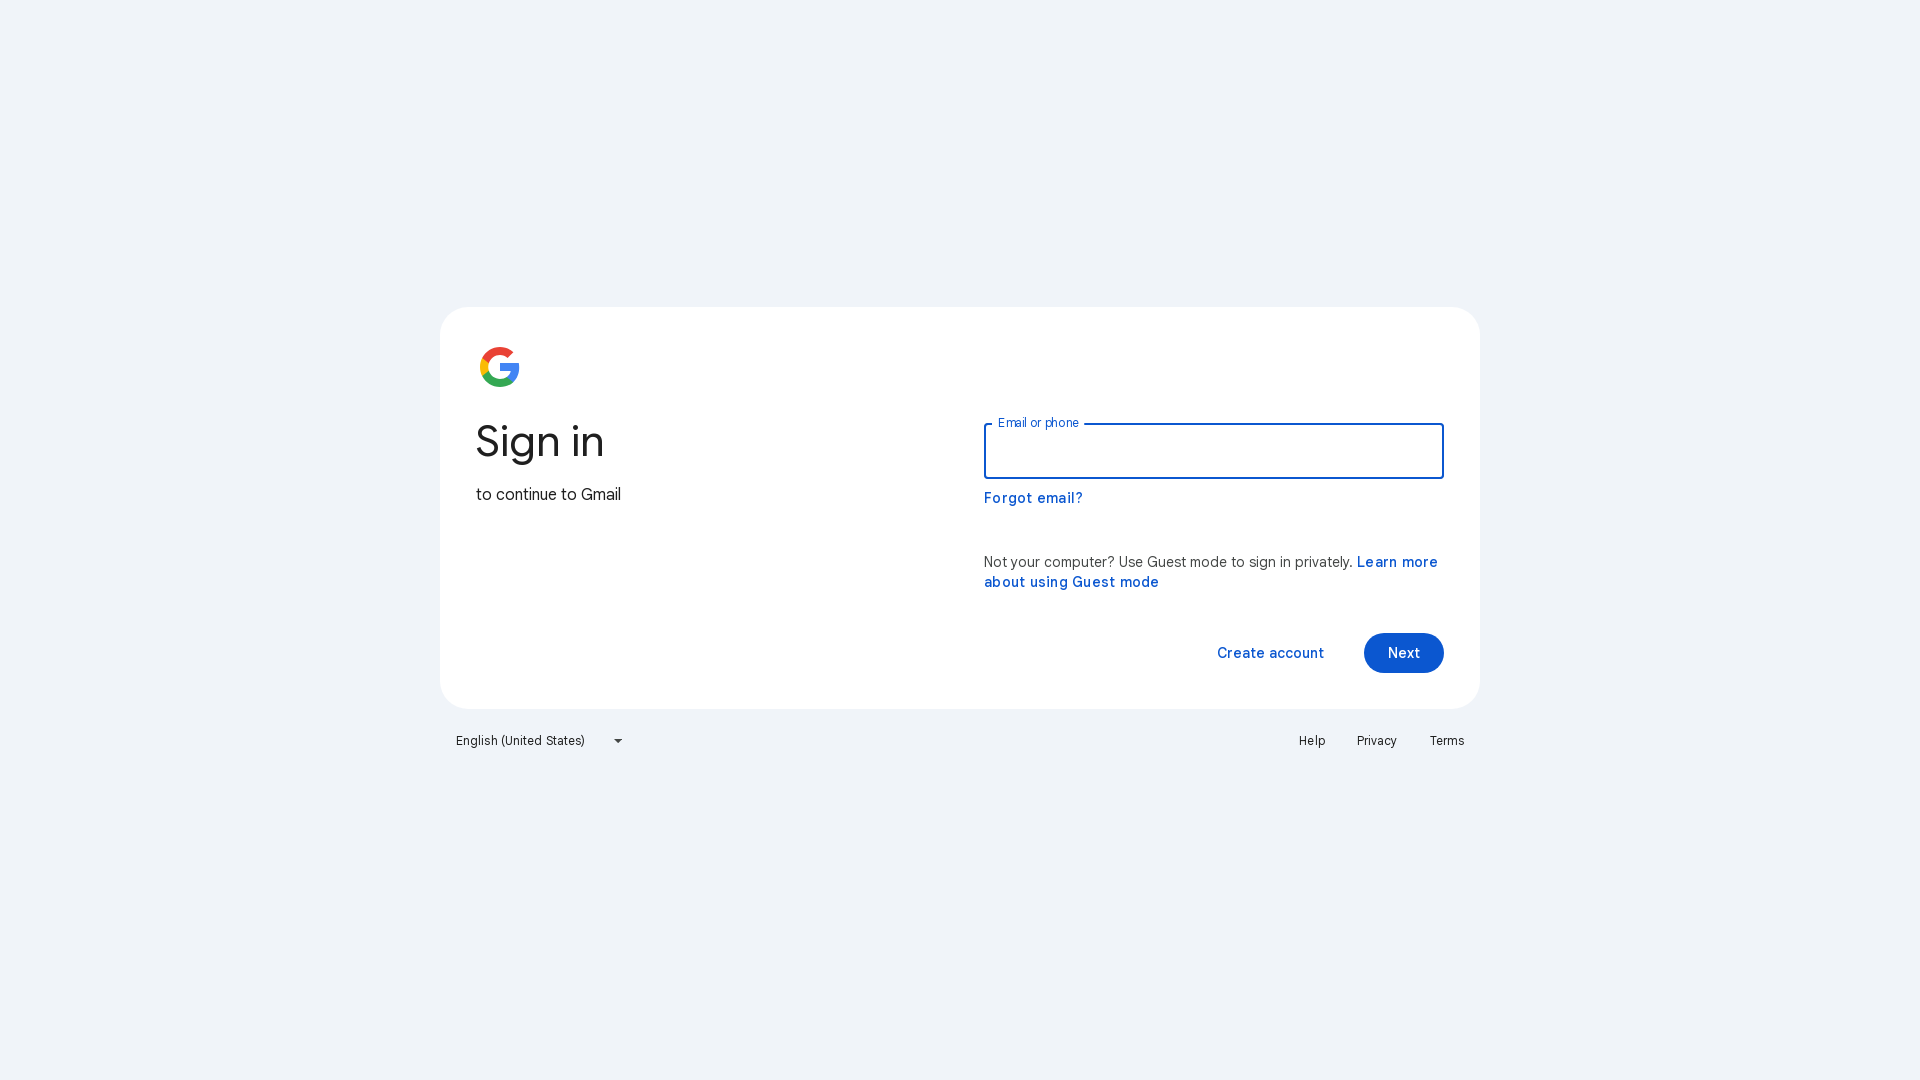